Tests mobile view scrolling functionality by scrolling down to the bottom of the page and then back to the top

Starting URL: https://www.oneindia.com/

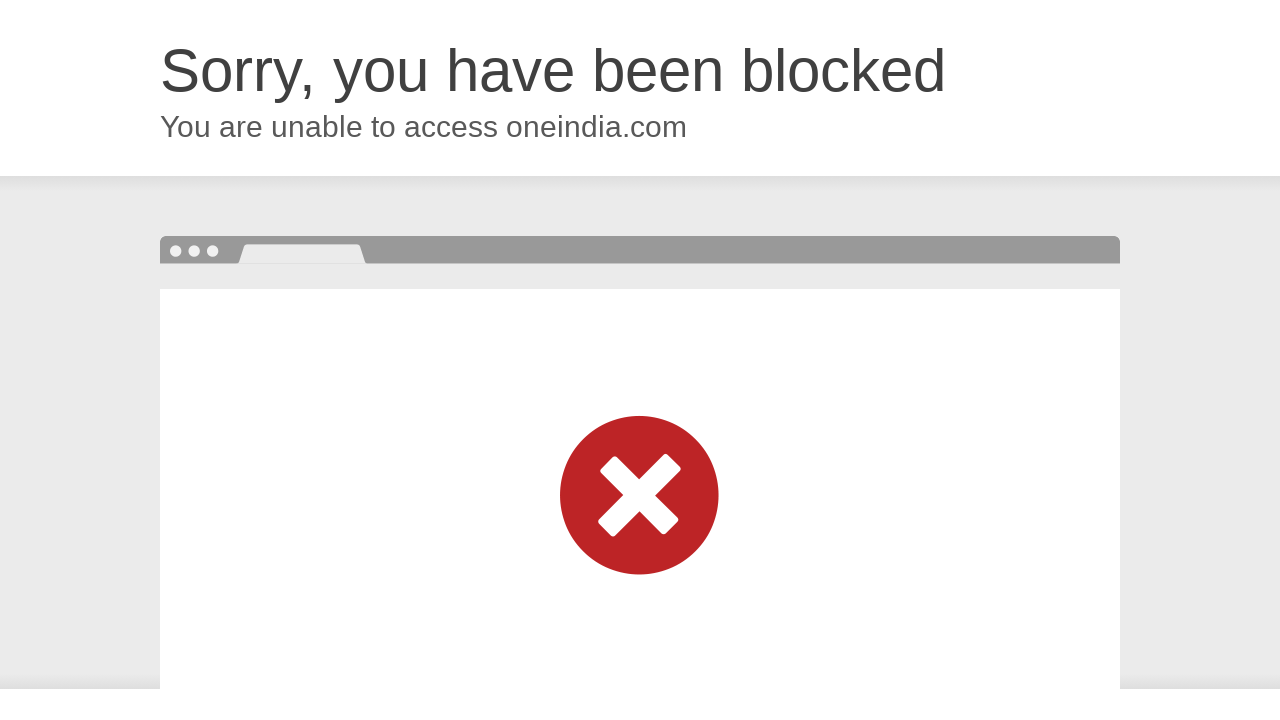

Scrolled down by 1000 pixels
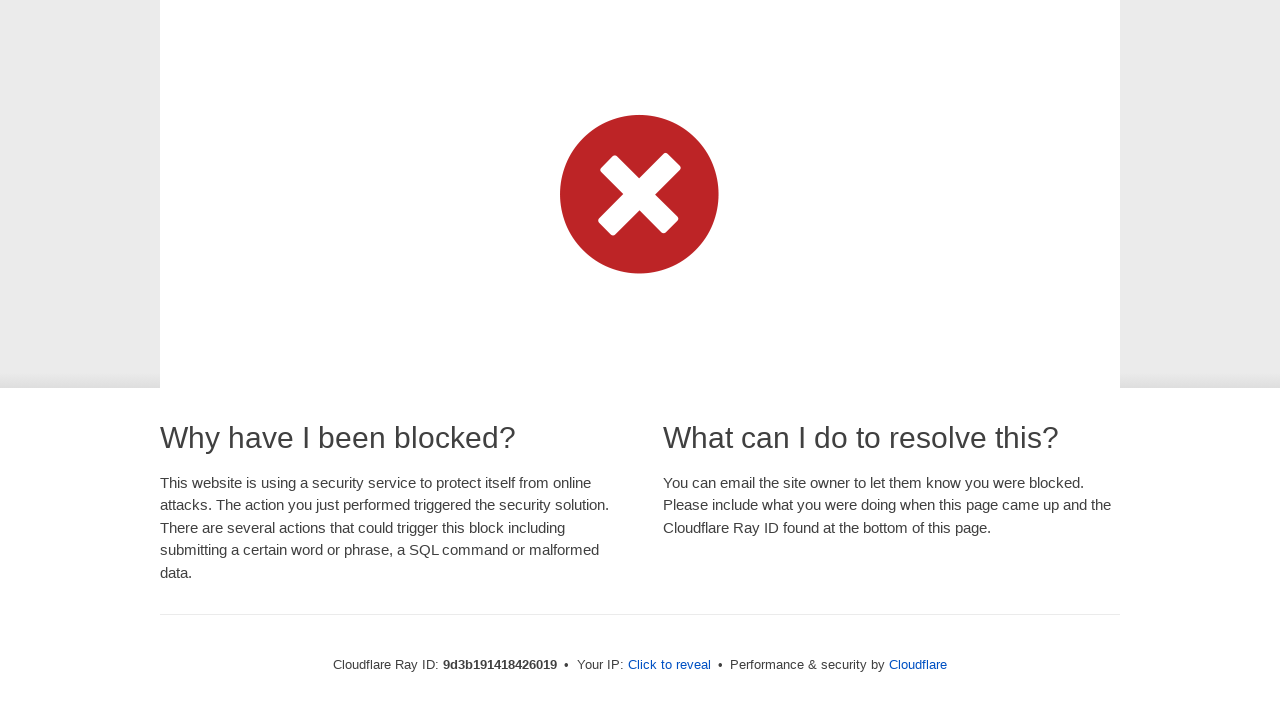

Waited 2 seconds for content to load
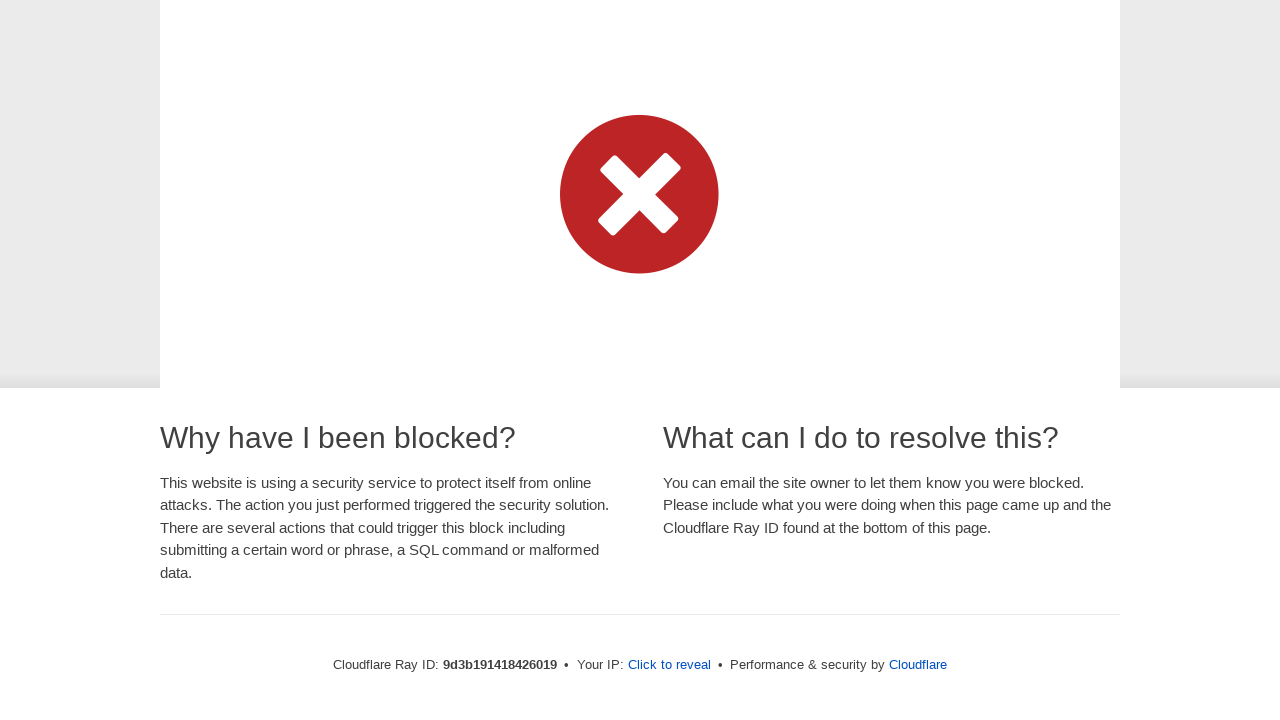

Checked if page reached bottom: True
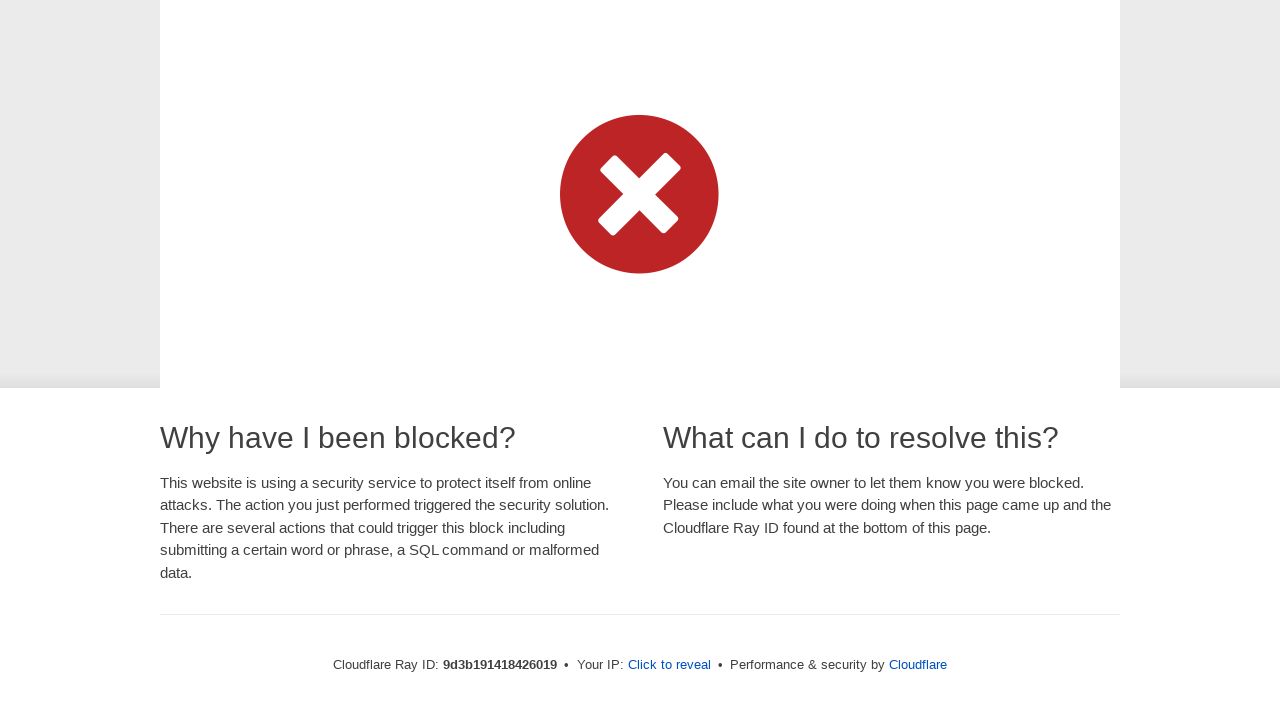

Scrolled back to top of page
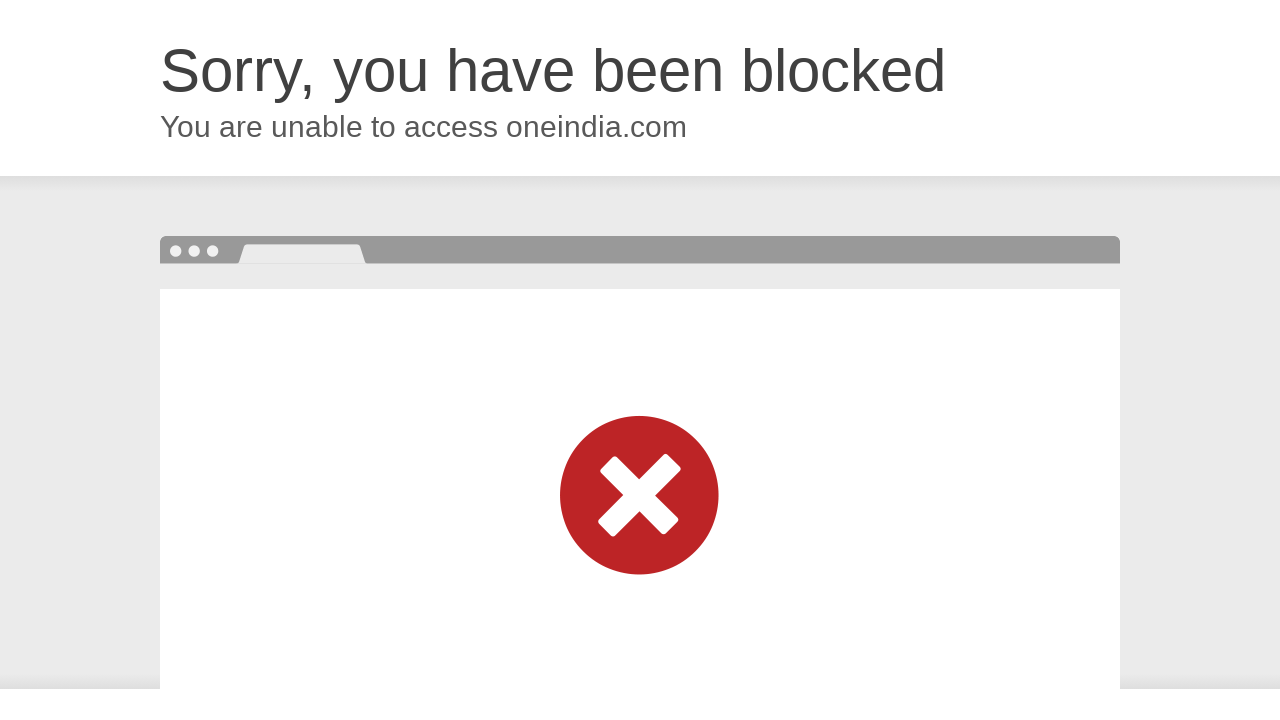

Waited 3 seconds after scrolling to top
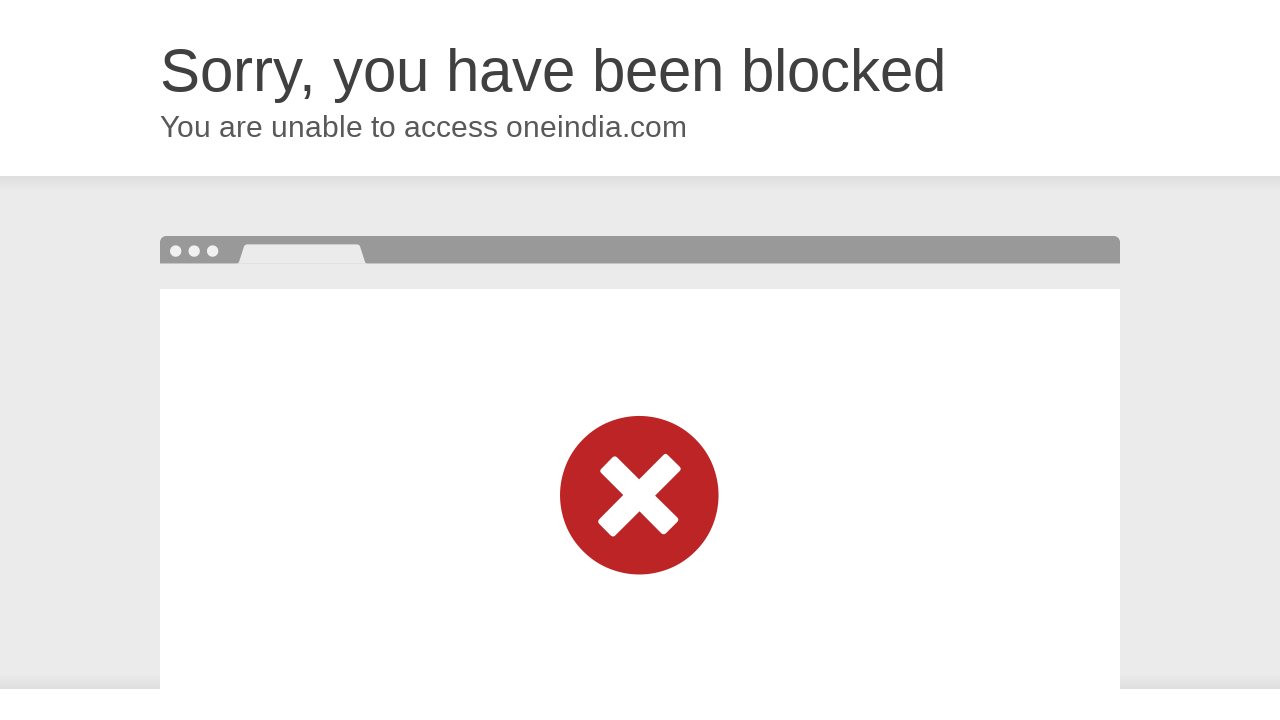

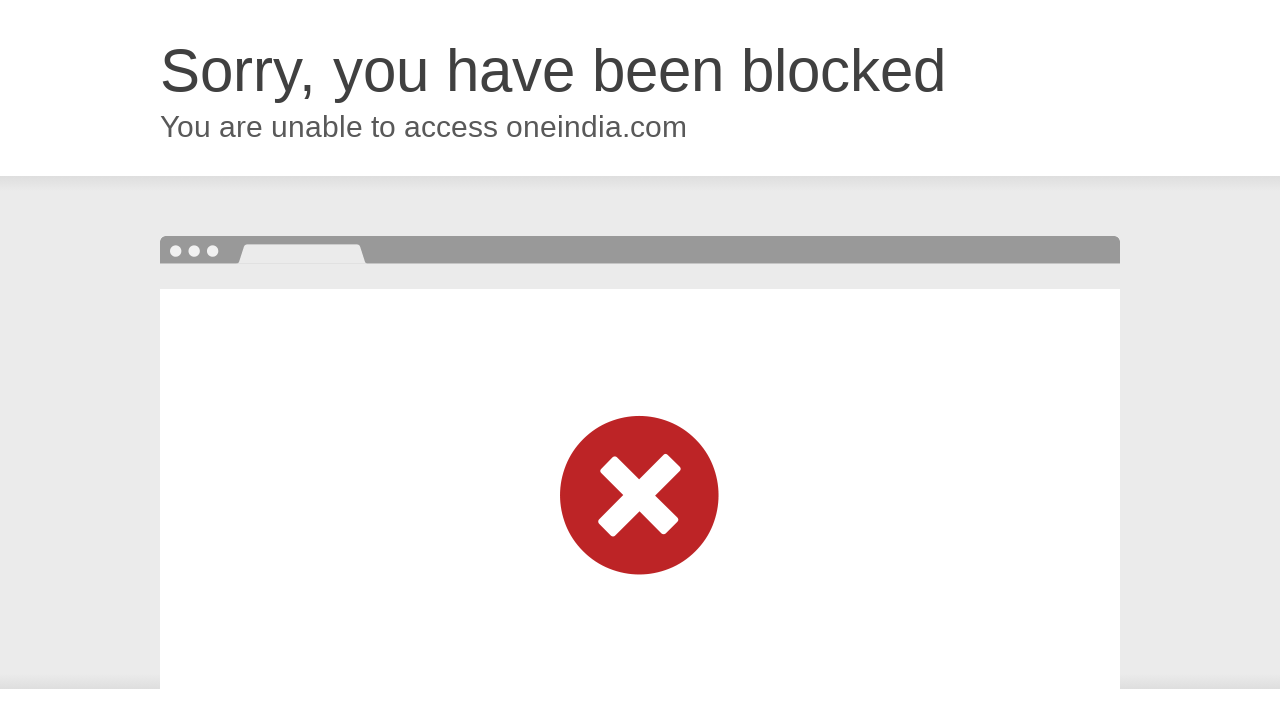